Navigates to 4 different websites sequentially and counts the number of links on each page to identify which page has the maximum number of links

Starting URL: https://www.lambdatest.com/blog/selenium-best-practices-for-web-testing/

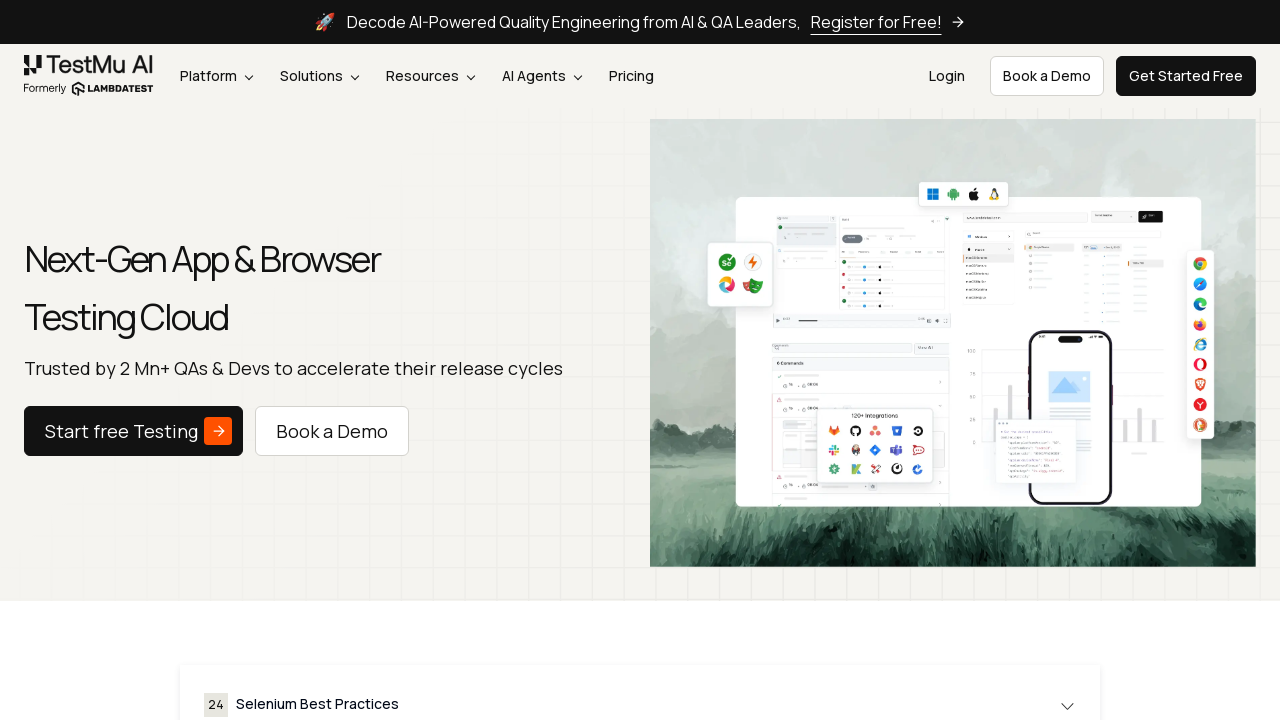

Starting URL https://www.lambdatest.com/blog/selenium-best-practices-for-web-testing/ is already loaded
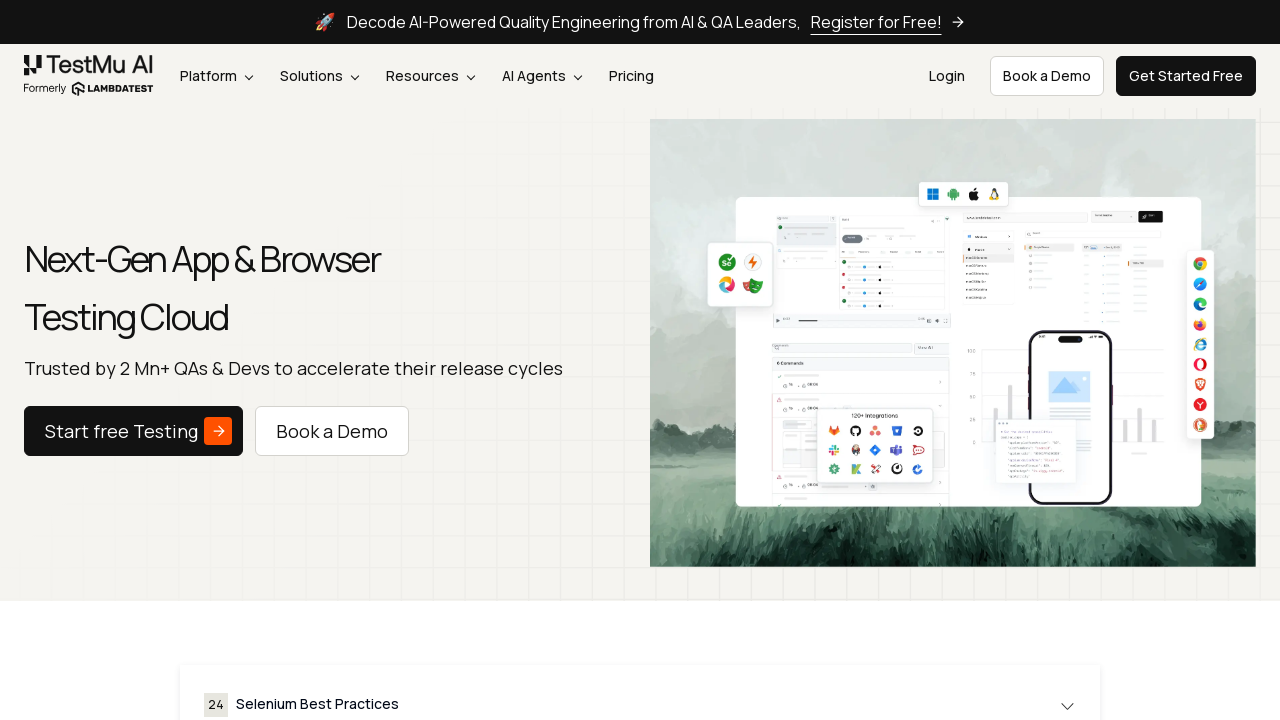

Retrieved page title: 16 Selenium Best Practices For Test Automation 2026 | TestMu AI (Formerly LambdaTest)
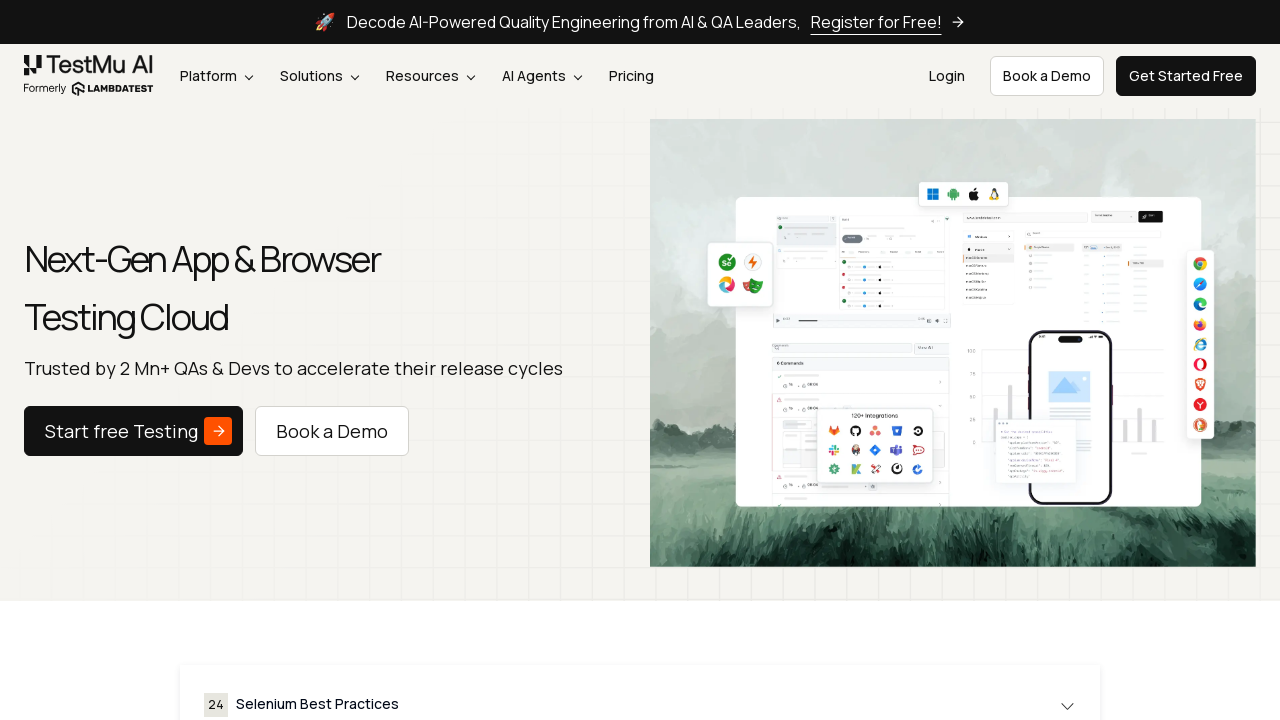

Located all anchor tags on the page
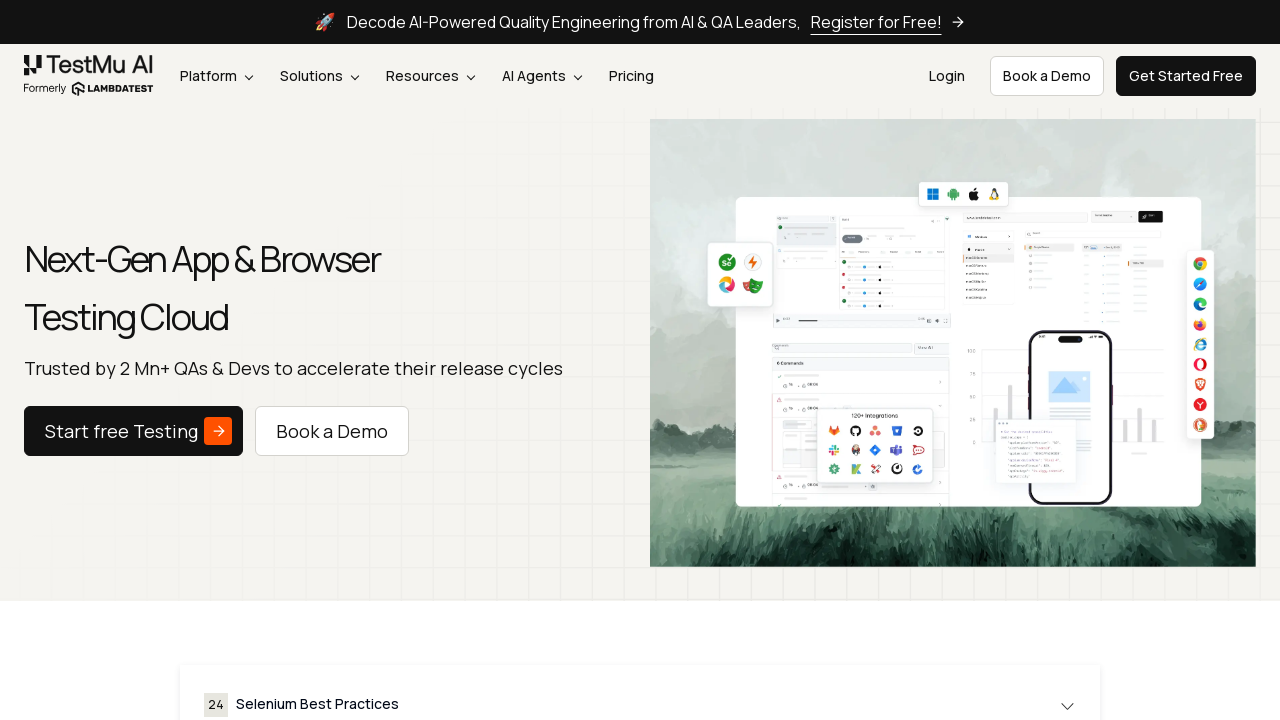

Counted 1109 links on page: 16 Selenium Best Practices For Test Automation 2026 | TestMu AI (Formerly LambdaTest)
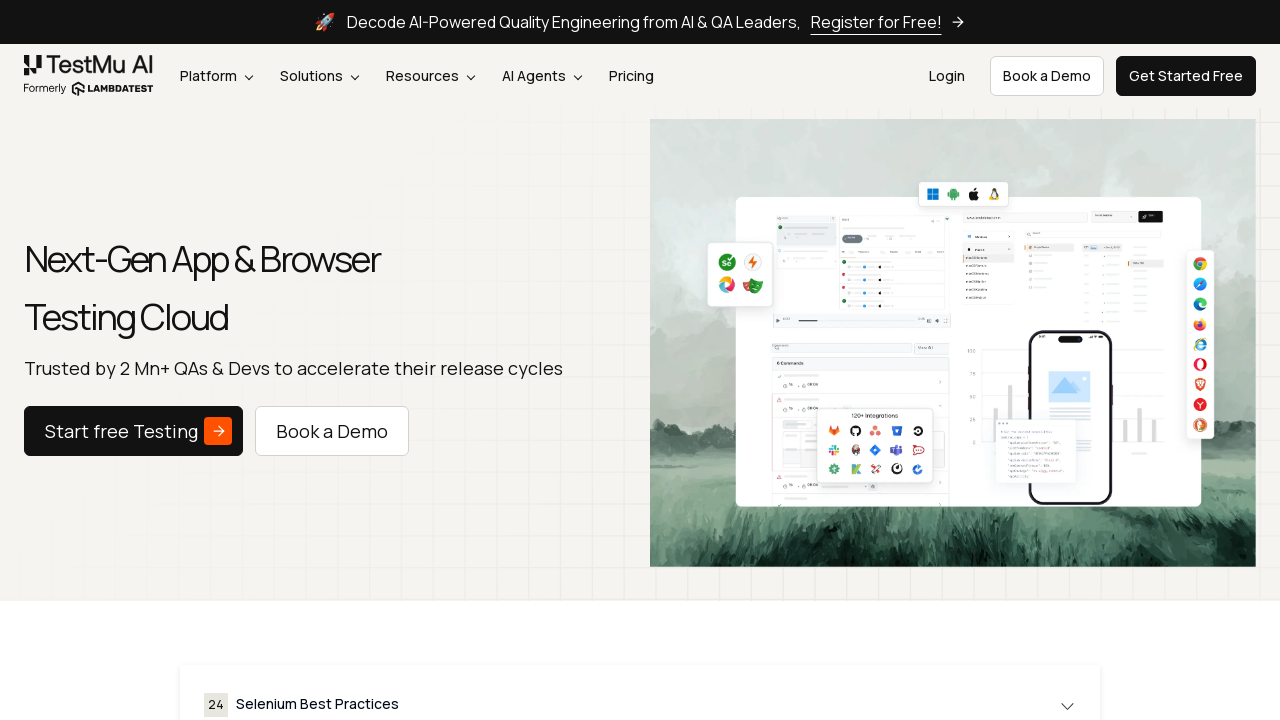

New maximum found: 16 Selenium Best Practices For Test Automation 2026 | TestMu AI (Formerly LambdaTest) with 1109 links
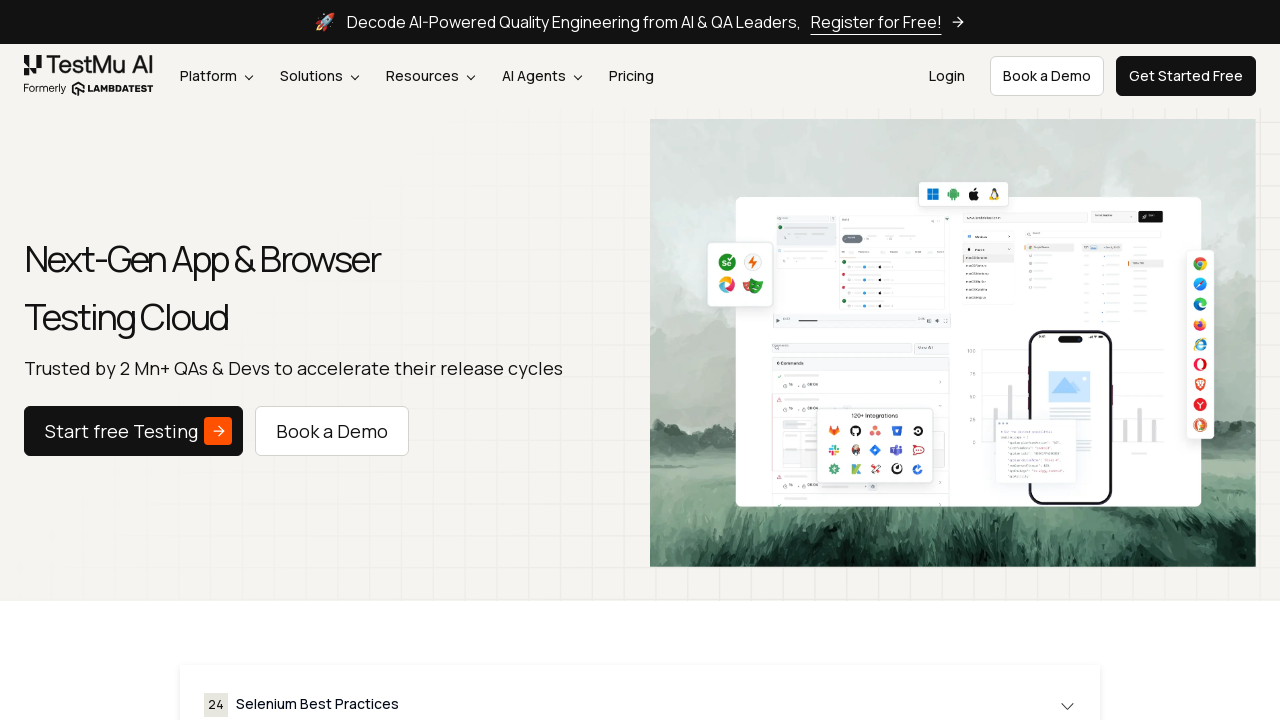

Navigated to https://www.ministryoftesting.com/articles/websites-to-practice-testing
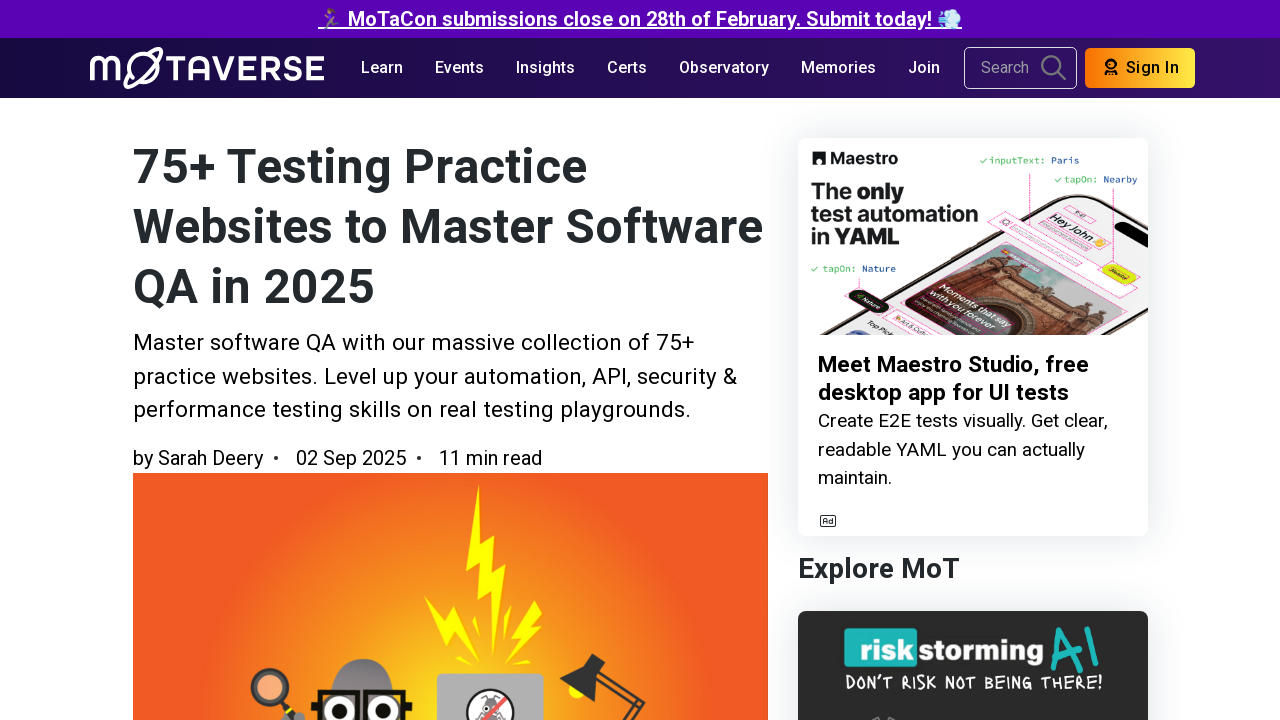

Retrieved page title: 75+ Testing Practice Websites to Master Software QA in 2025 | Ministry of Testing
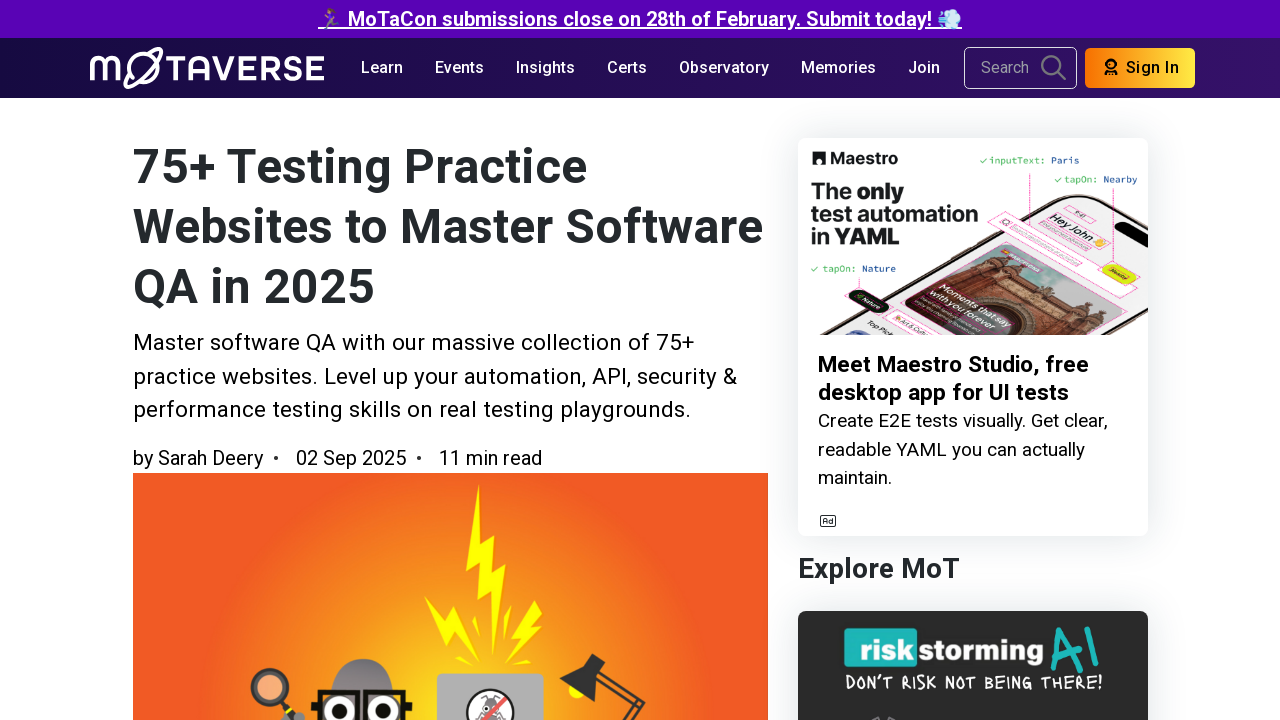

Located all anchor tags on the page
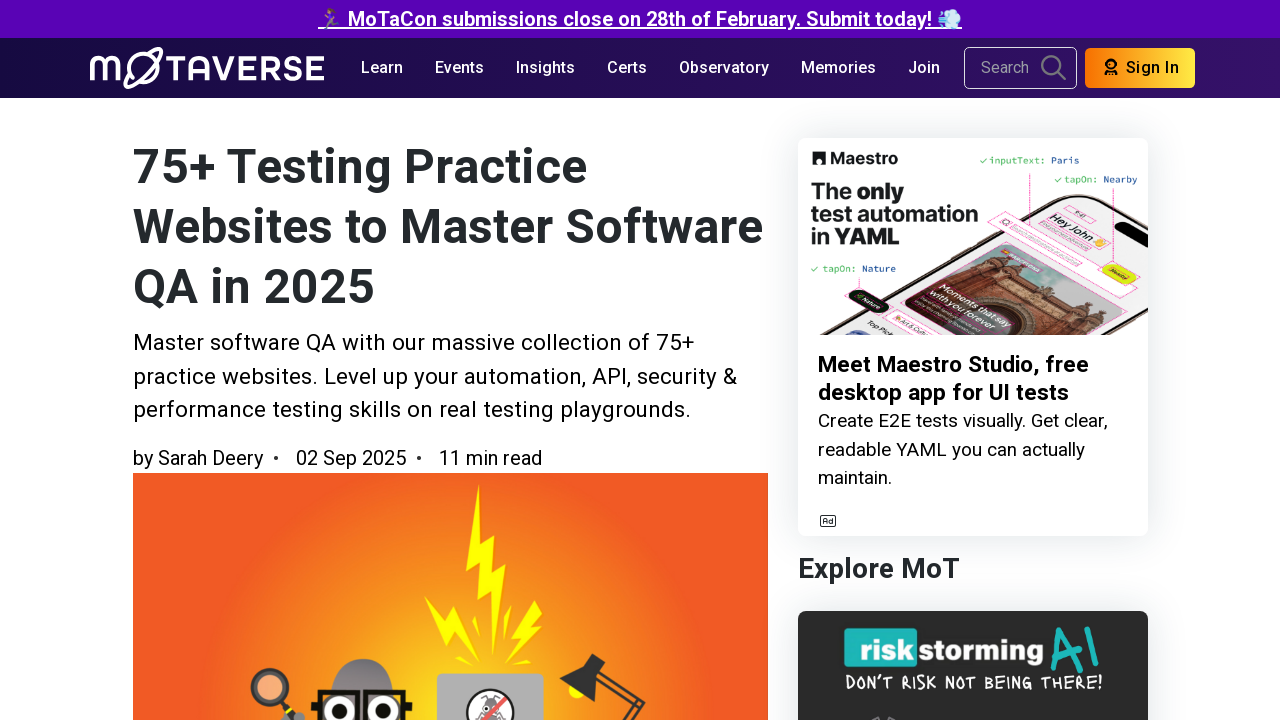

Counted 210 links on page: 75+ Testing Practice Websites to Master Software QA in 2025 | Ministry of Testing
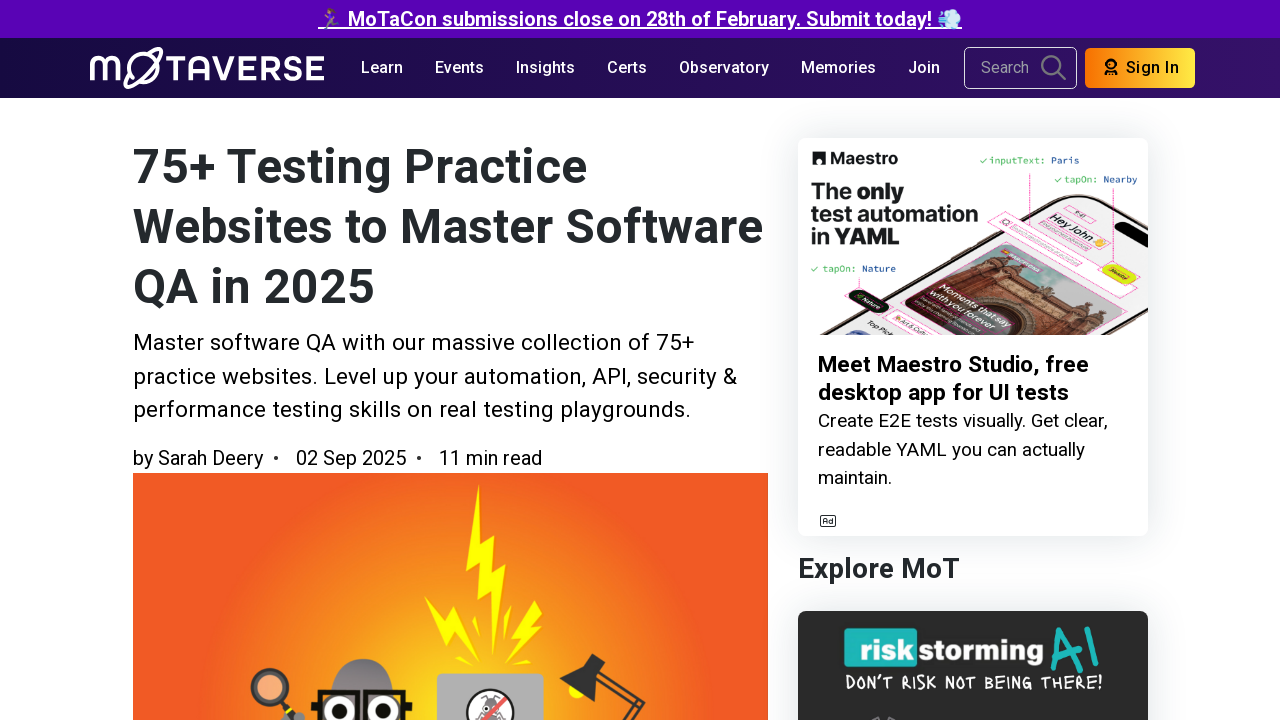

Navigated to https://naveenautomationlabs.com/opencart/
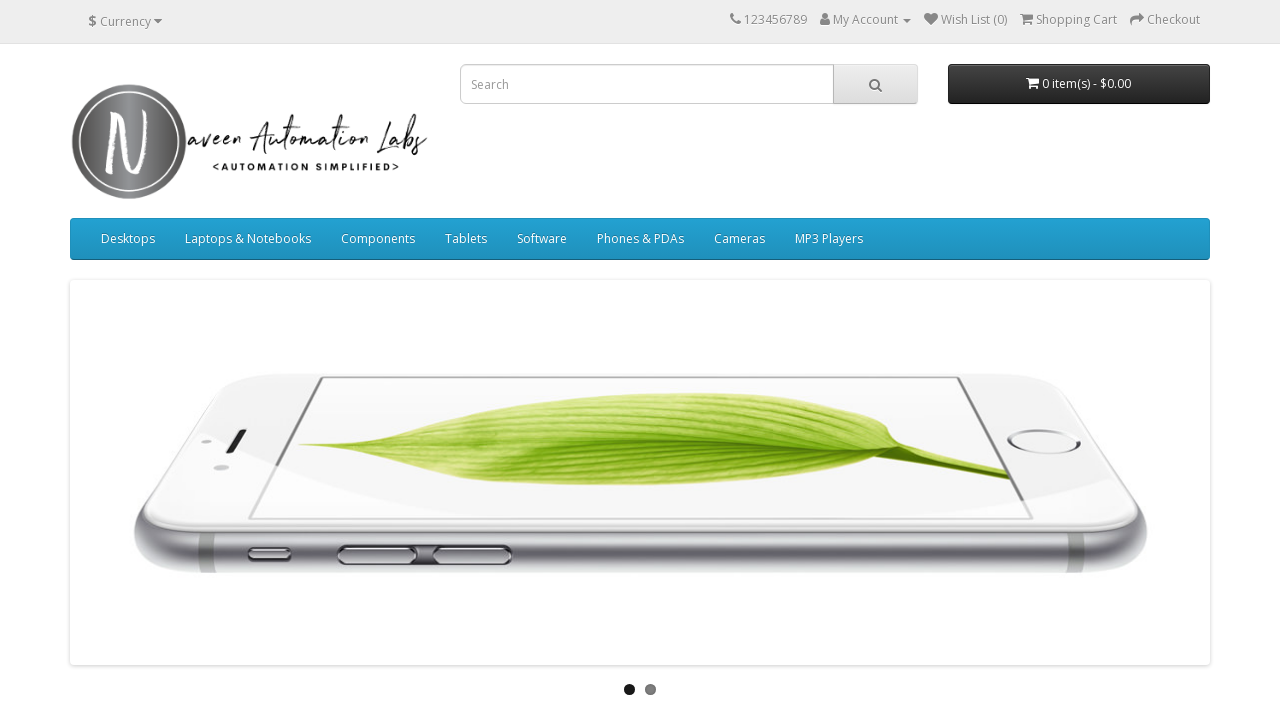

Retrieved page title: Your Store
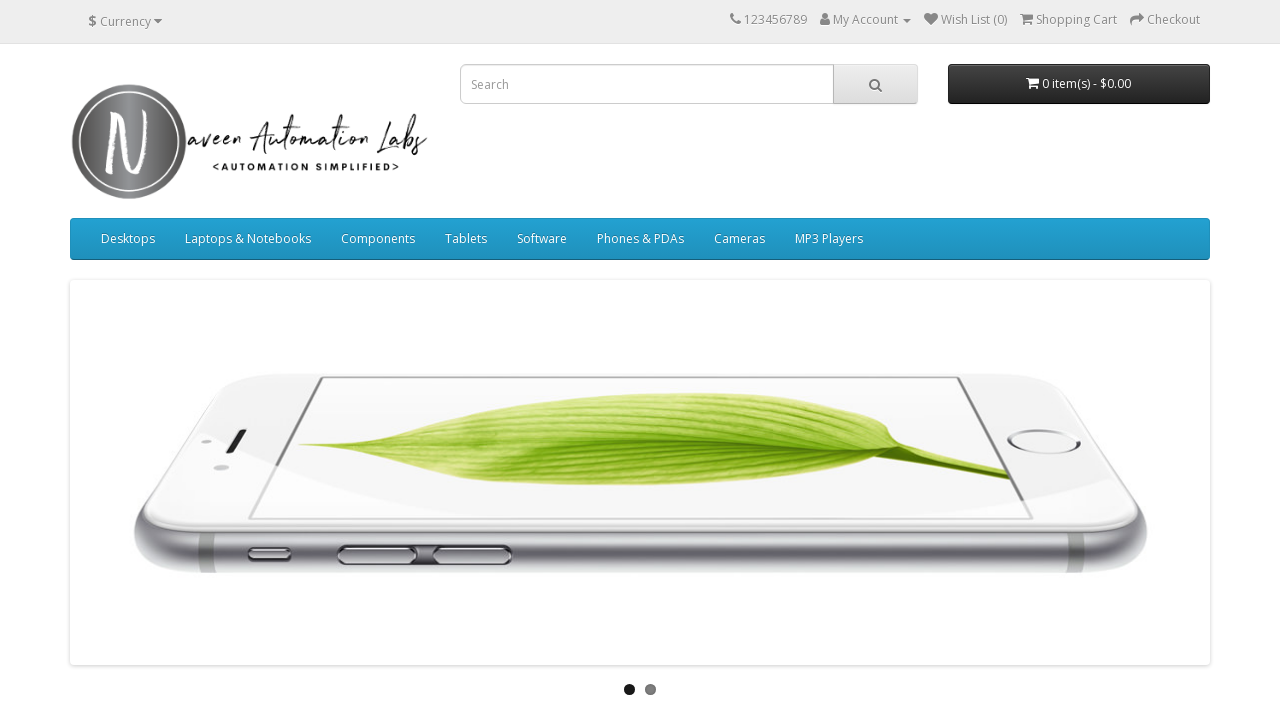

Located all anchor tags on the page
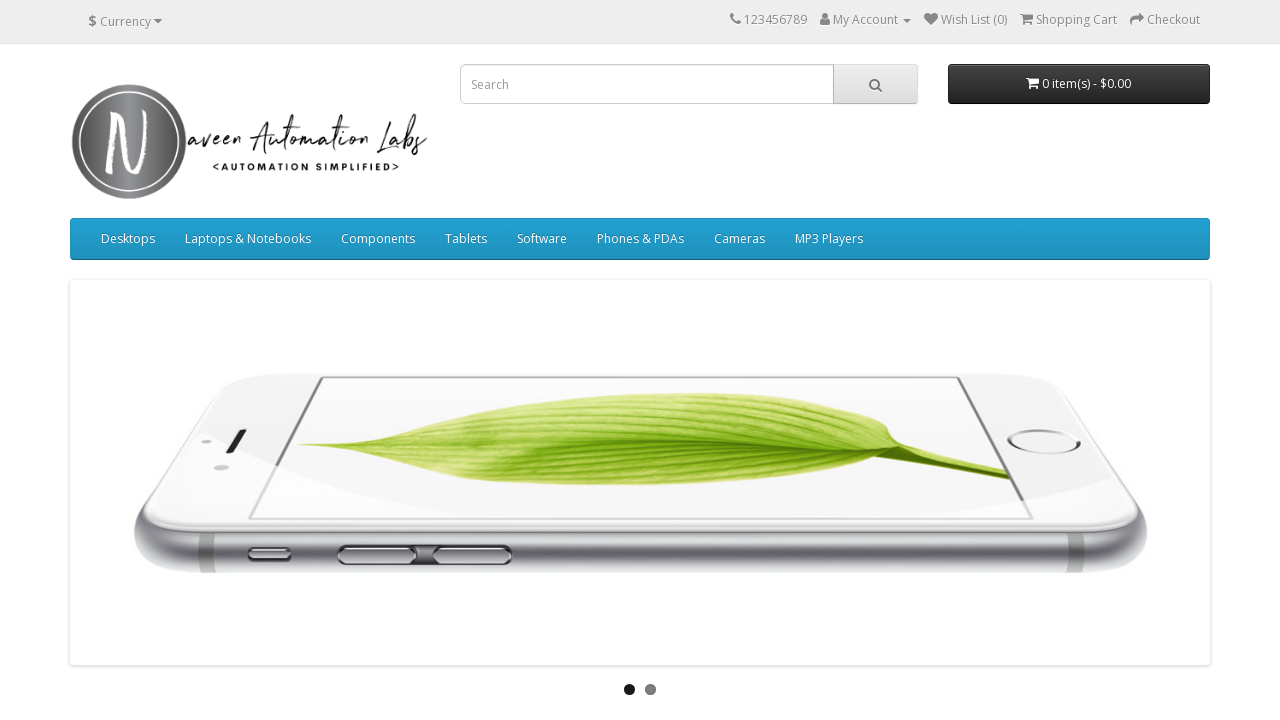

Counted 73 links on page: Your Store
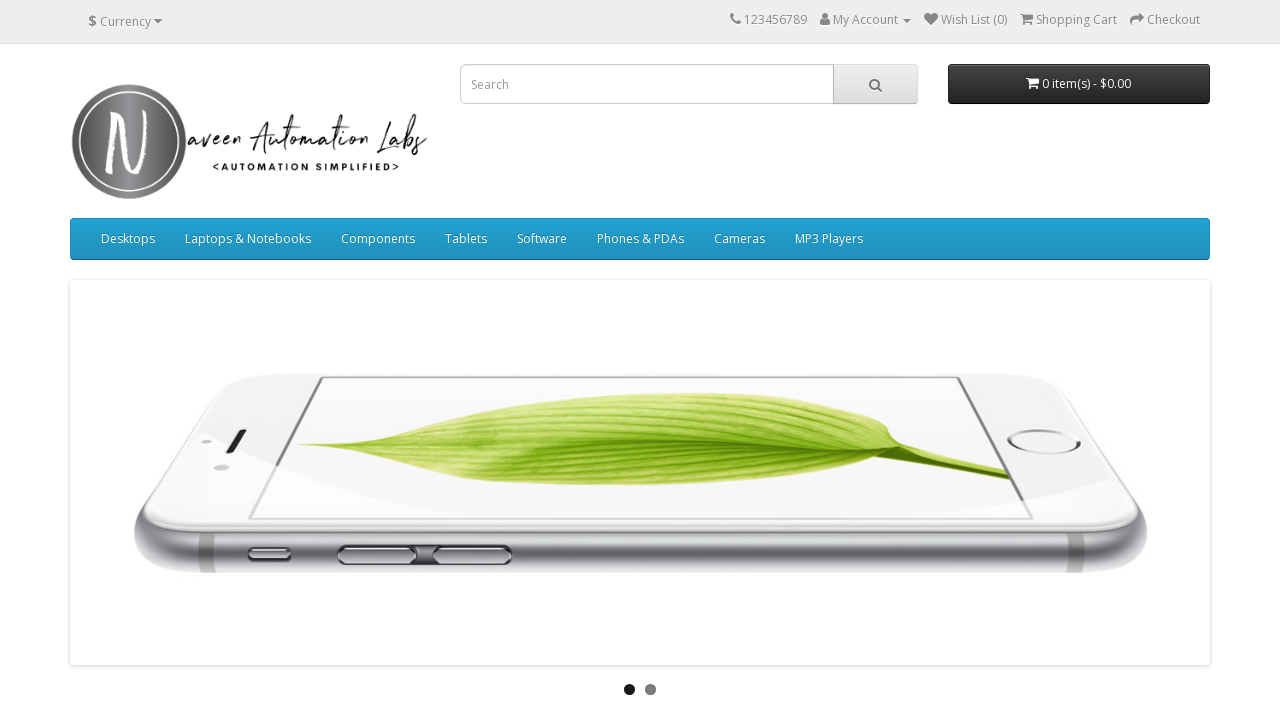

Navigated to https://demo.guru99.com/
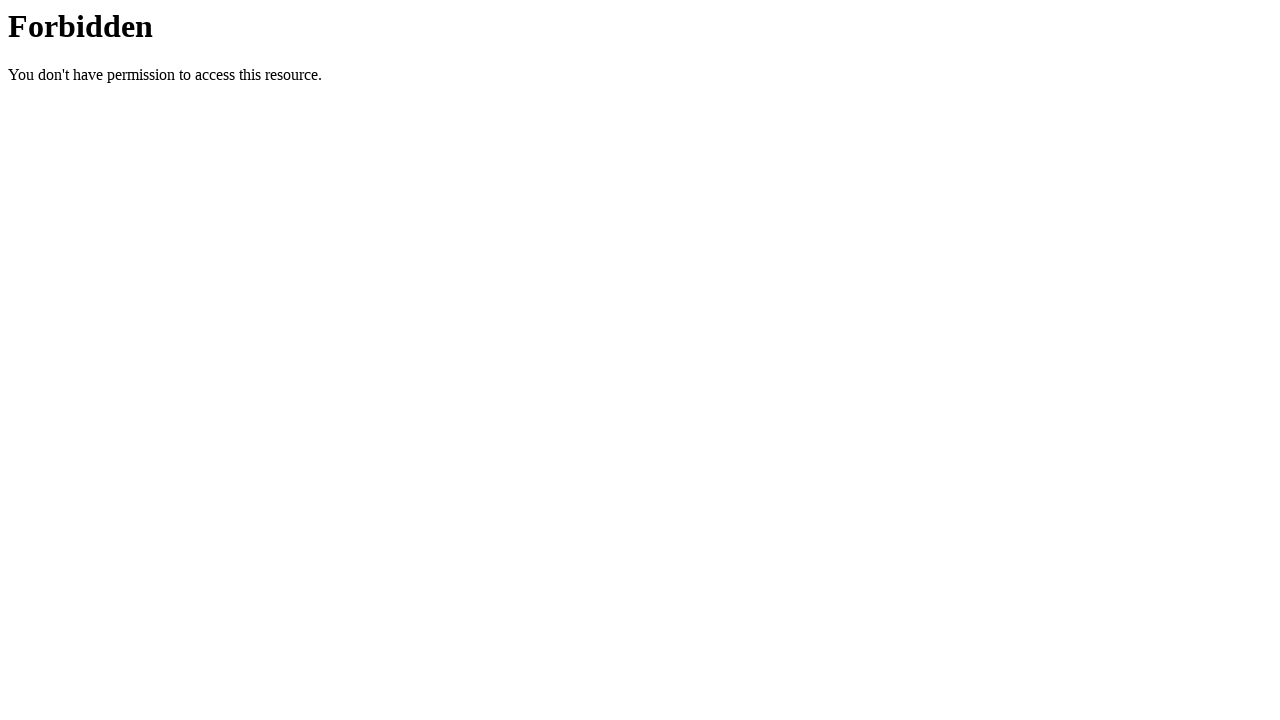

Retrieved page title: 403 Forbidden
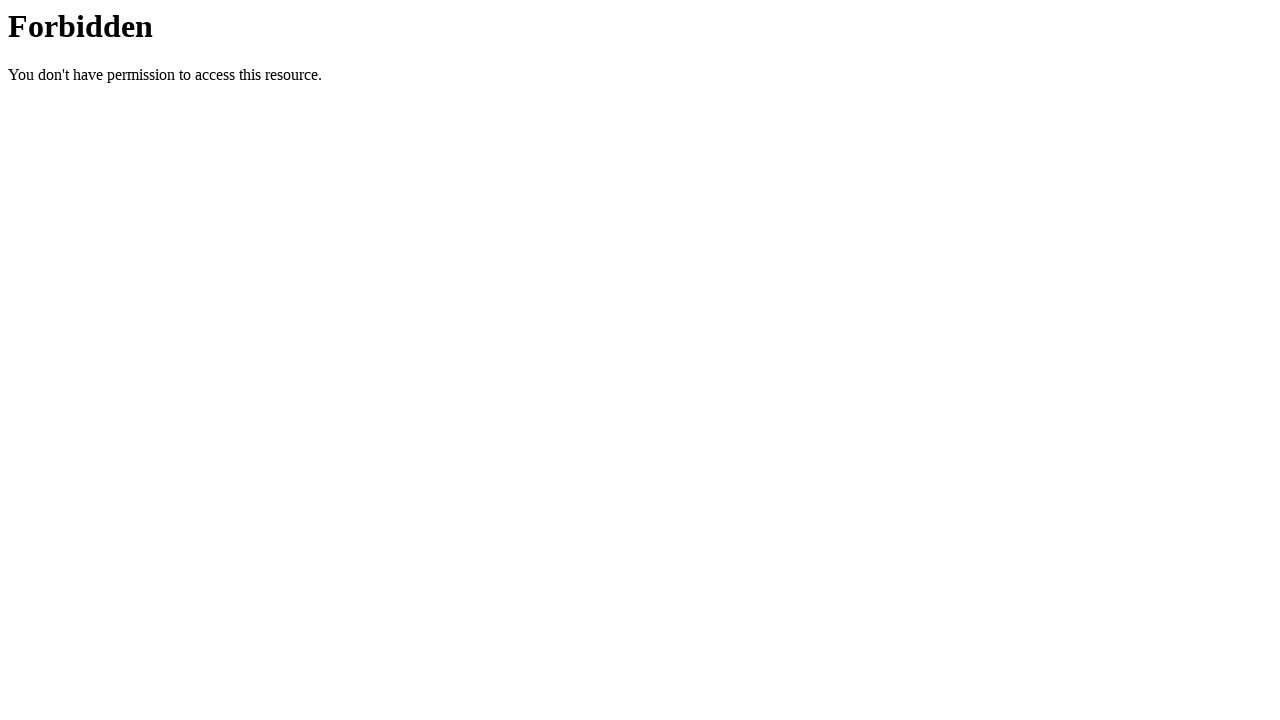

Located all anchor tags on the page
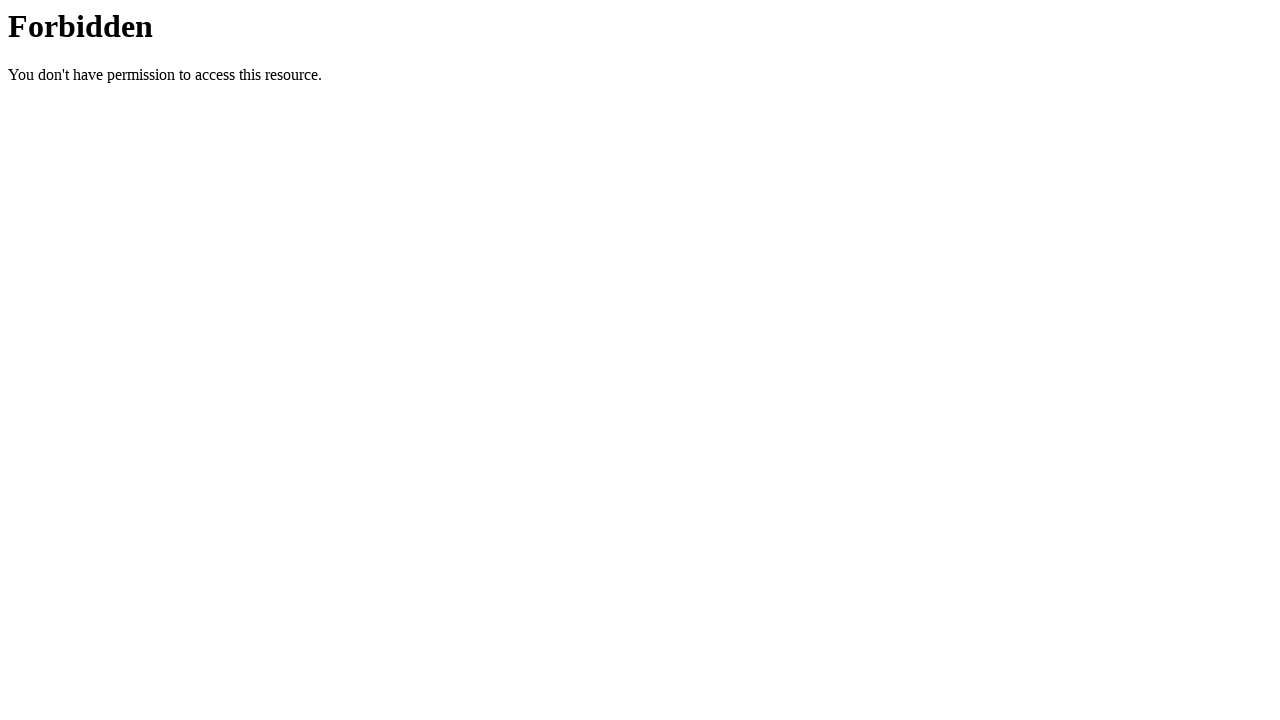

Counted 0 links on page: 403 Forbidden
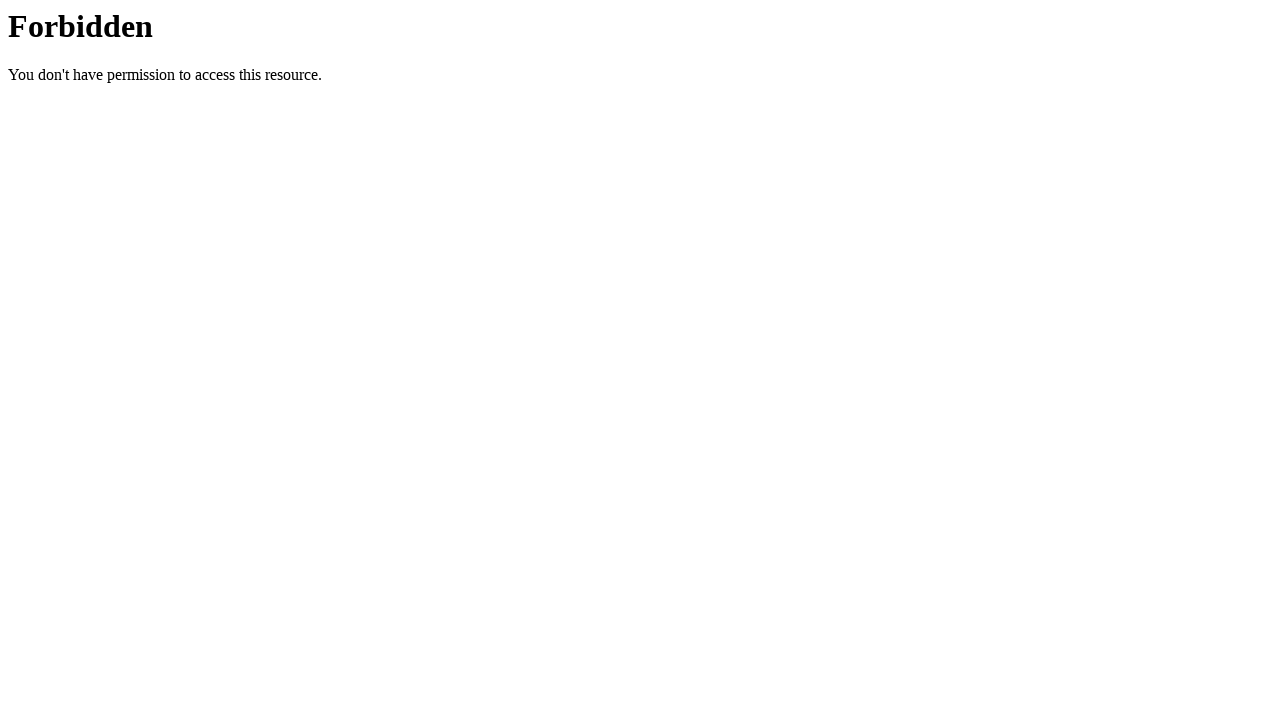

Test complete: Page with maximum links is '16 Selenium Best Practices For Test Automation 2026 | TestMu AI (Formerly LambdaTest)' with 1109 links
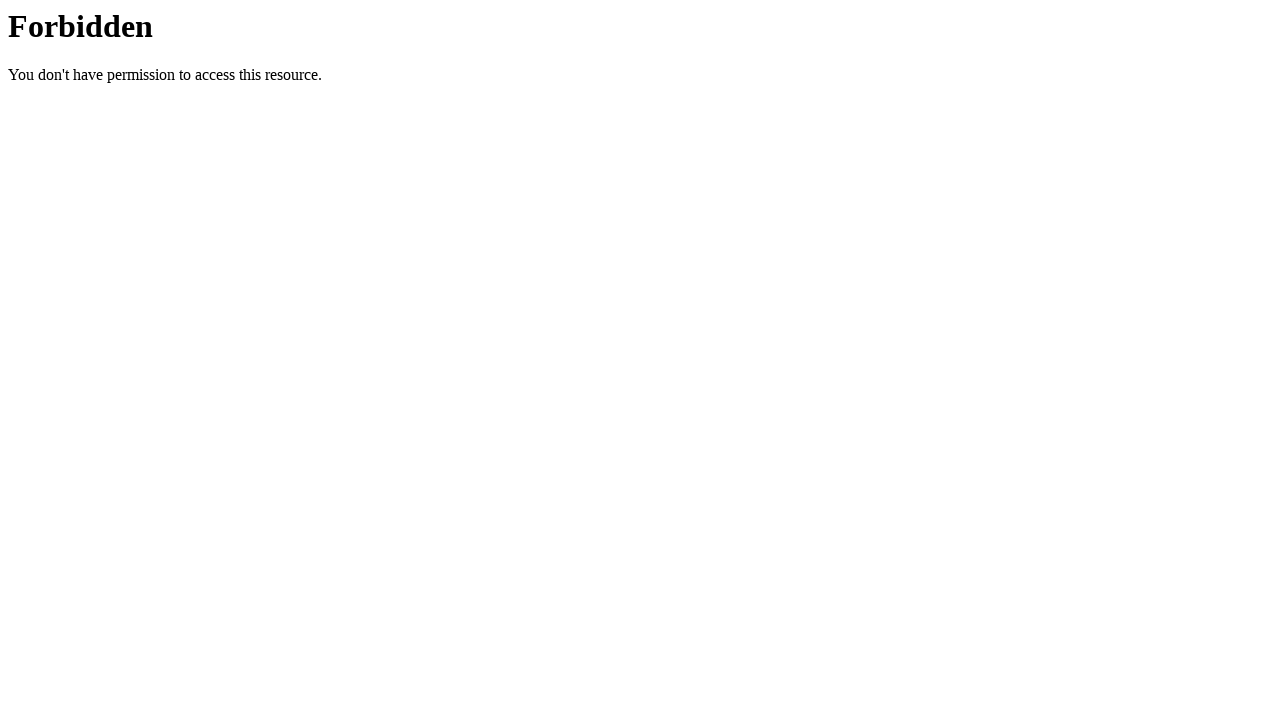

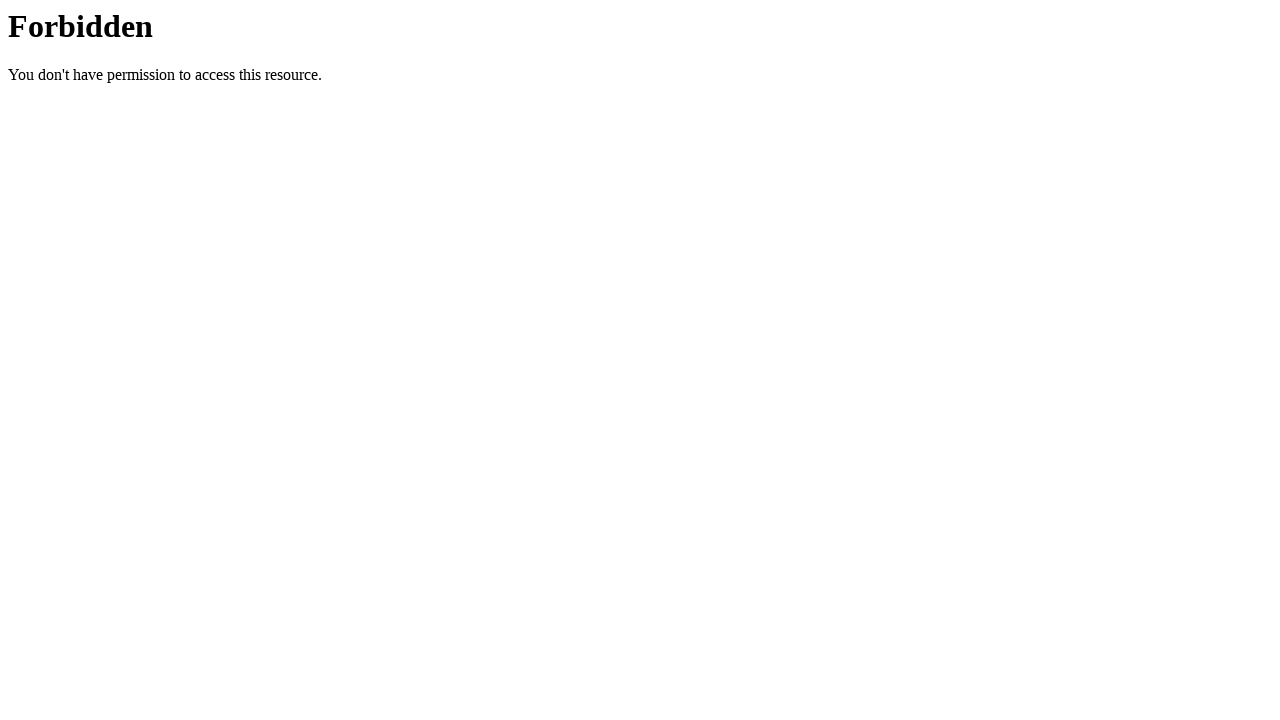